Tests various form interactions on a practice testing website including text inputs, radio buttons, dropdowns, color picker, date picker, range slider, textarea, and verifies page elements exist.

Starting URL: https://trytestingthis.netlify.app/index.html

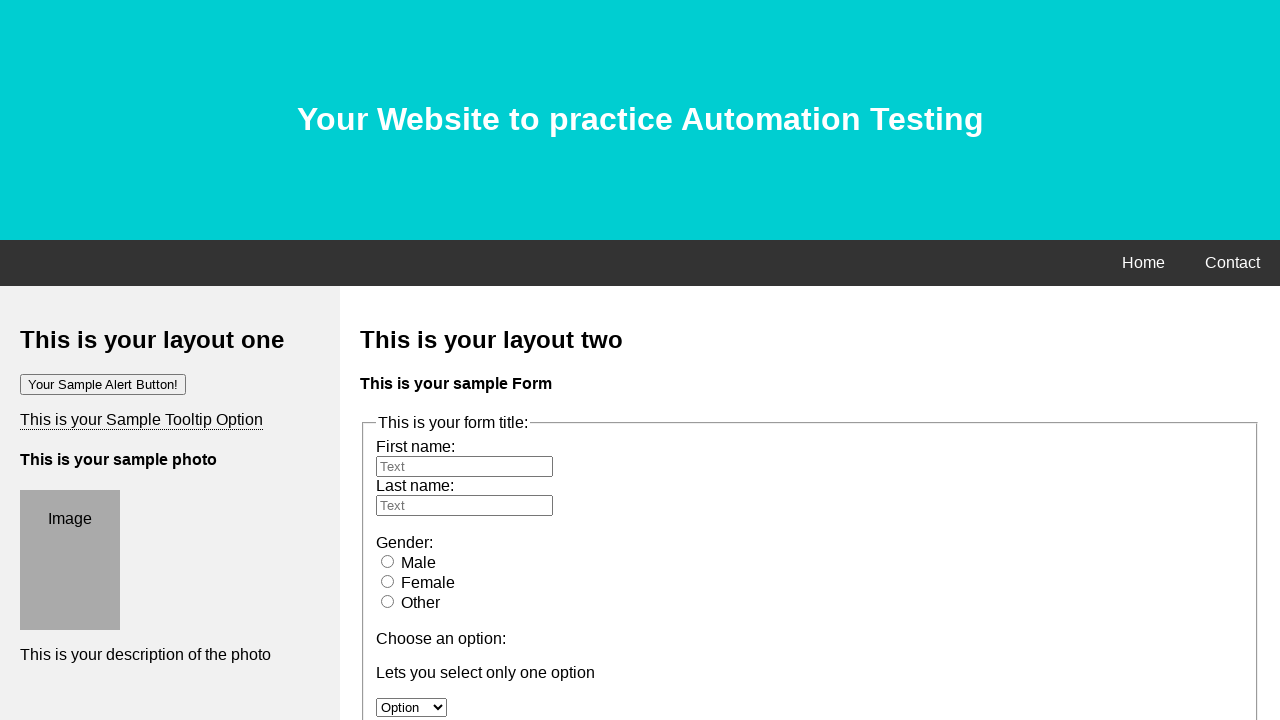

Clicked on first name field at (464, 466) on #fname
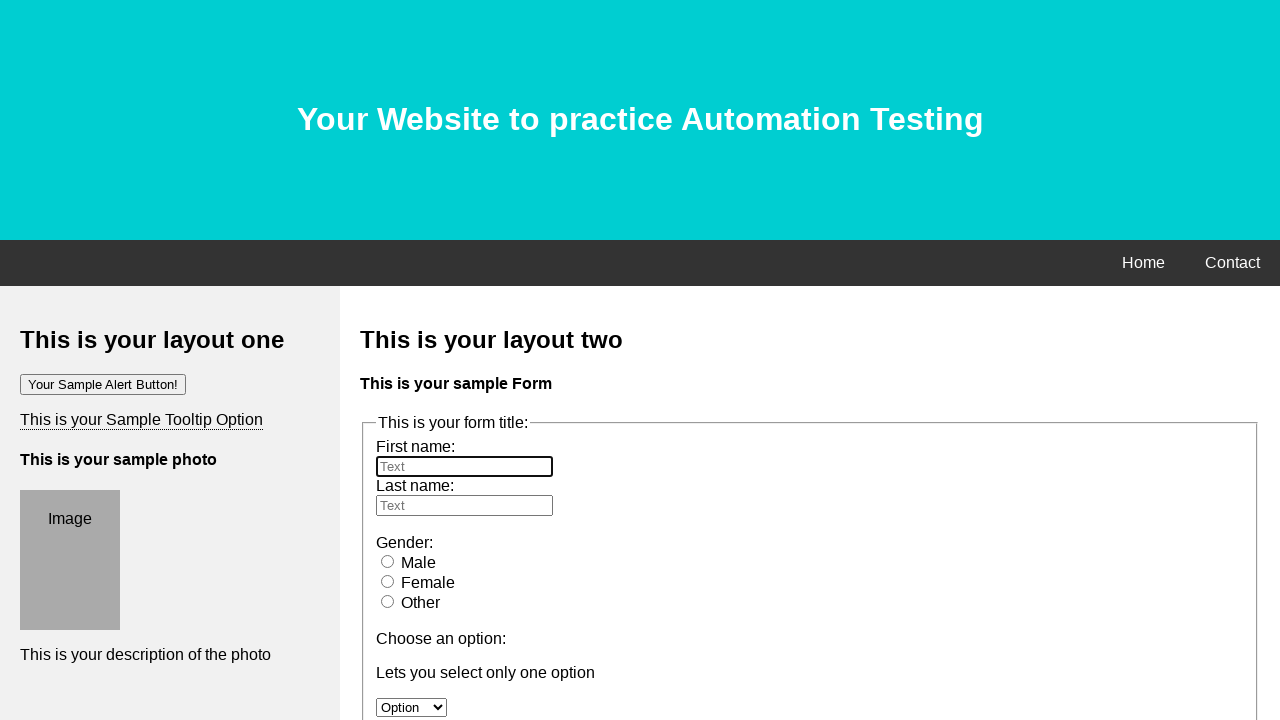

Filled first name field with 'Ashik' on #fname
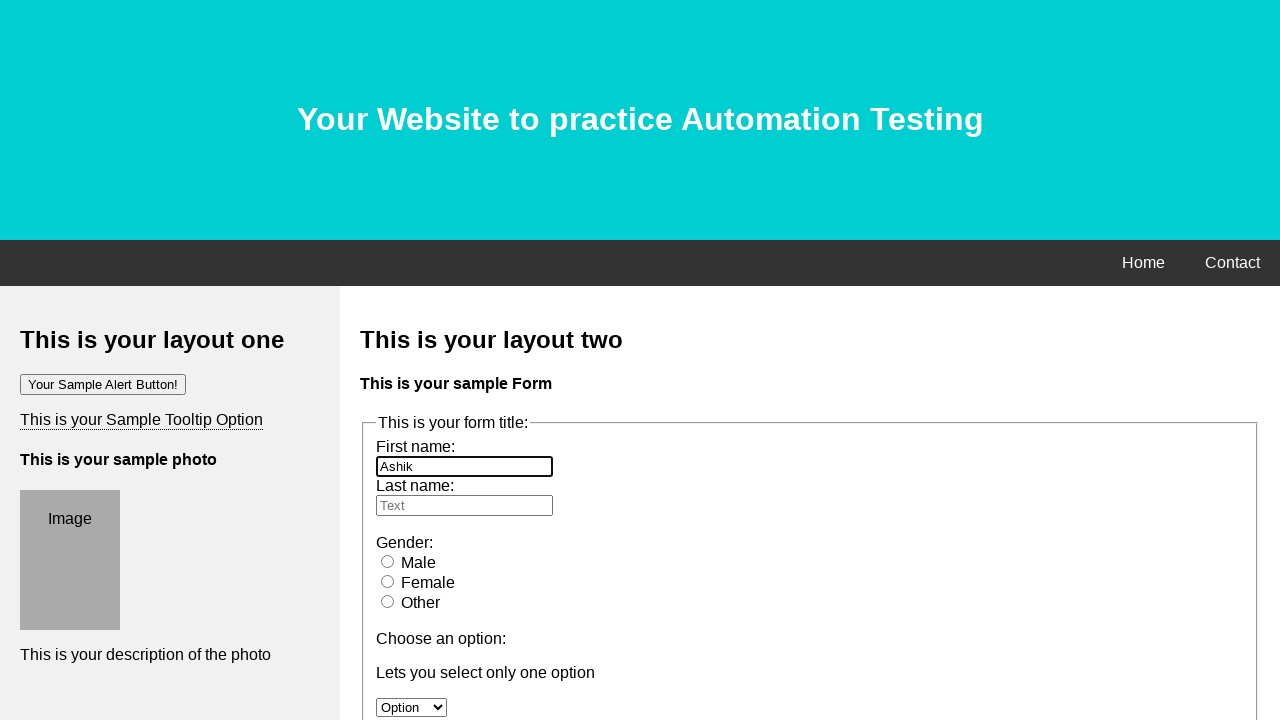

Clicked on last name field at (464, 505) on #lname
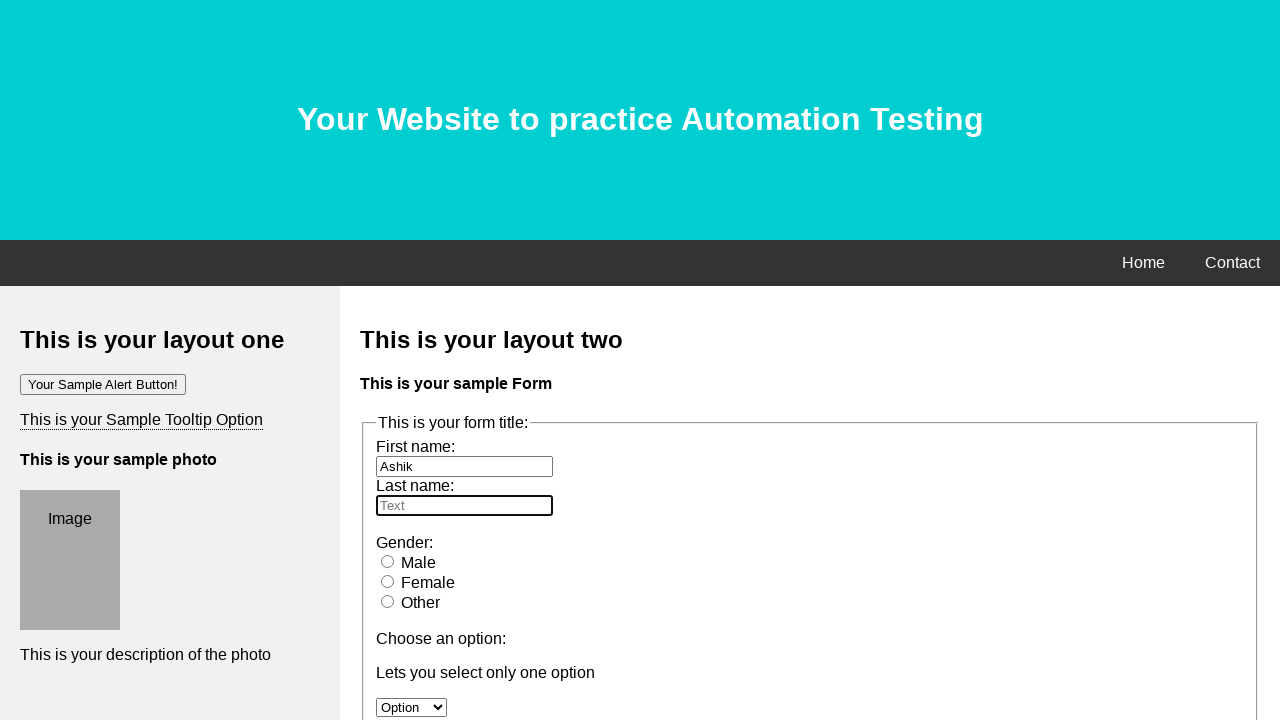

Filled last name field with 'Nizam' on #lname
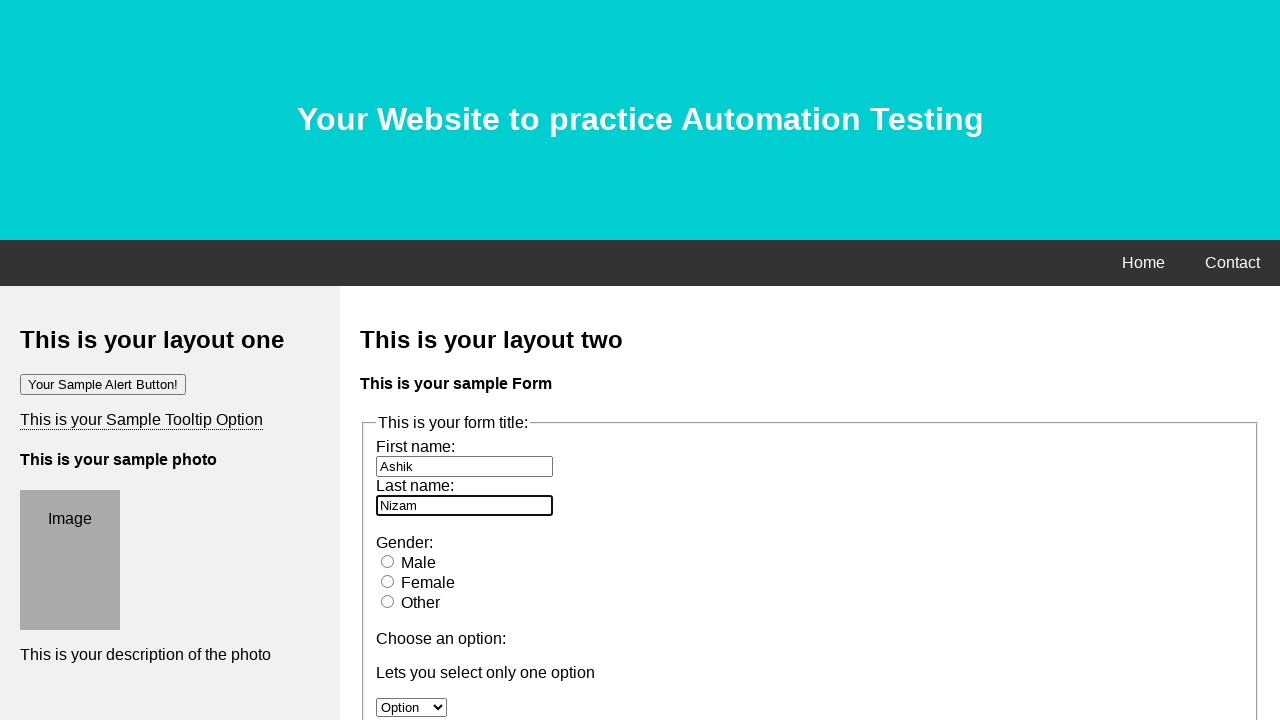

Selected male radio button at (388, 561) on #male
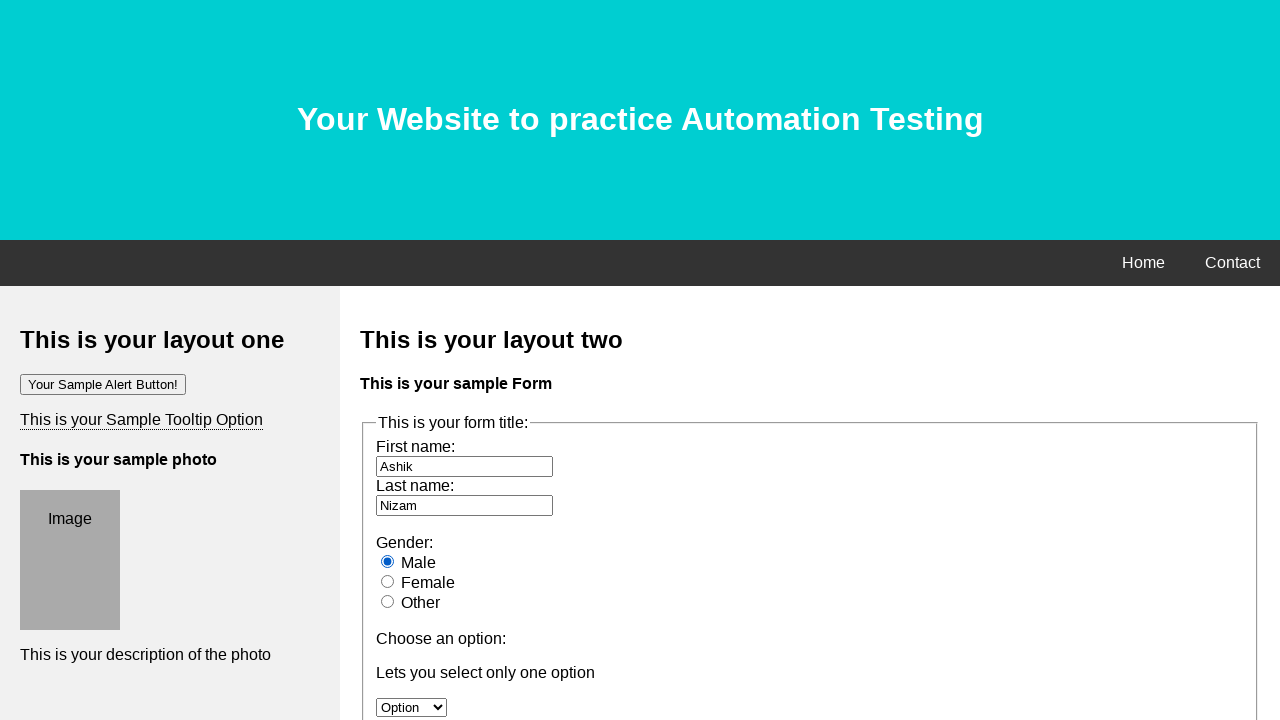

Selected 'Option 2' from first dropdown on #option
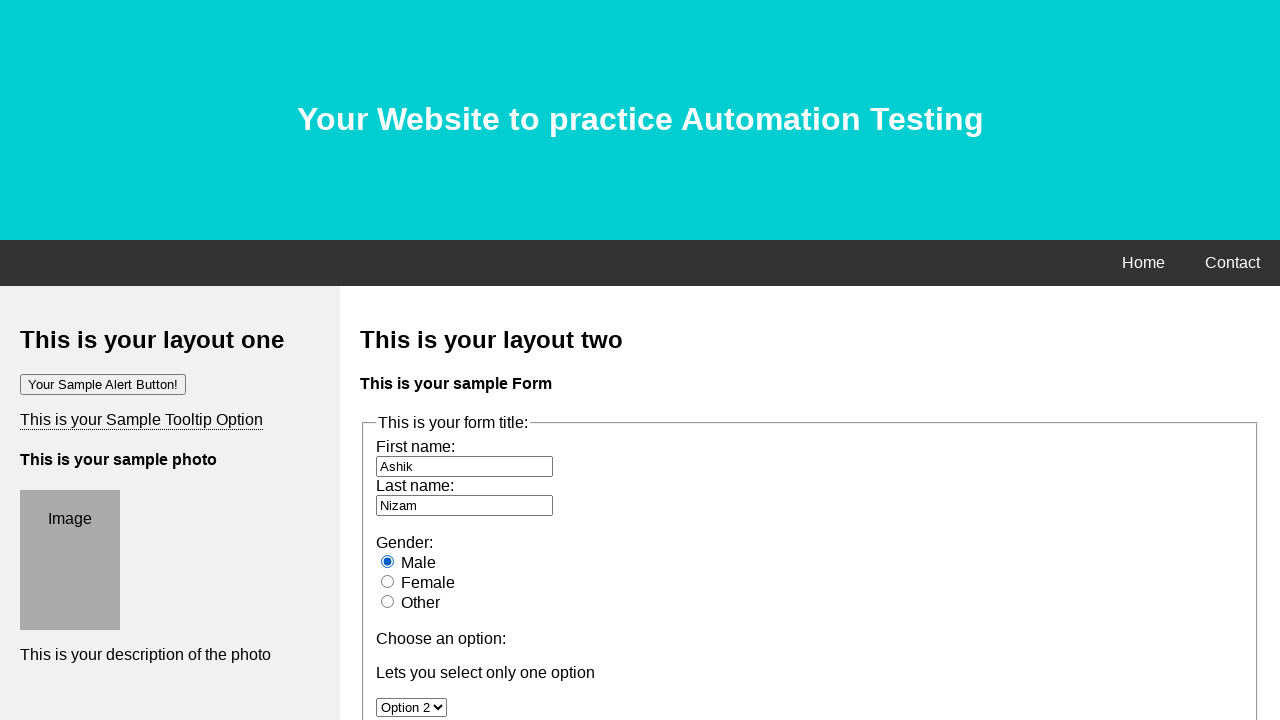

Clicked on option2 checkbox/radio button at (386, 360) on input[name='option2']
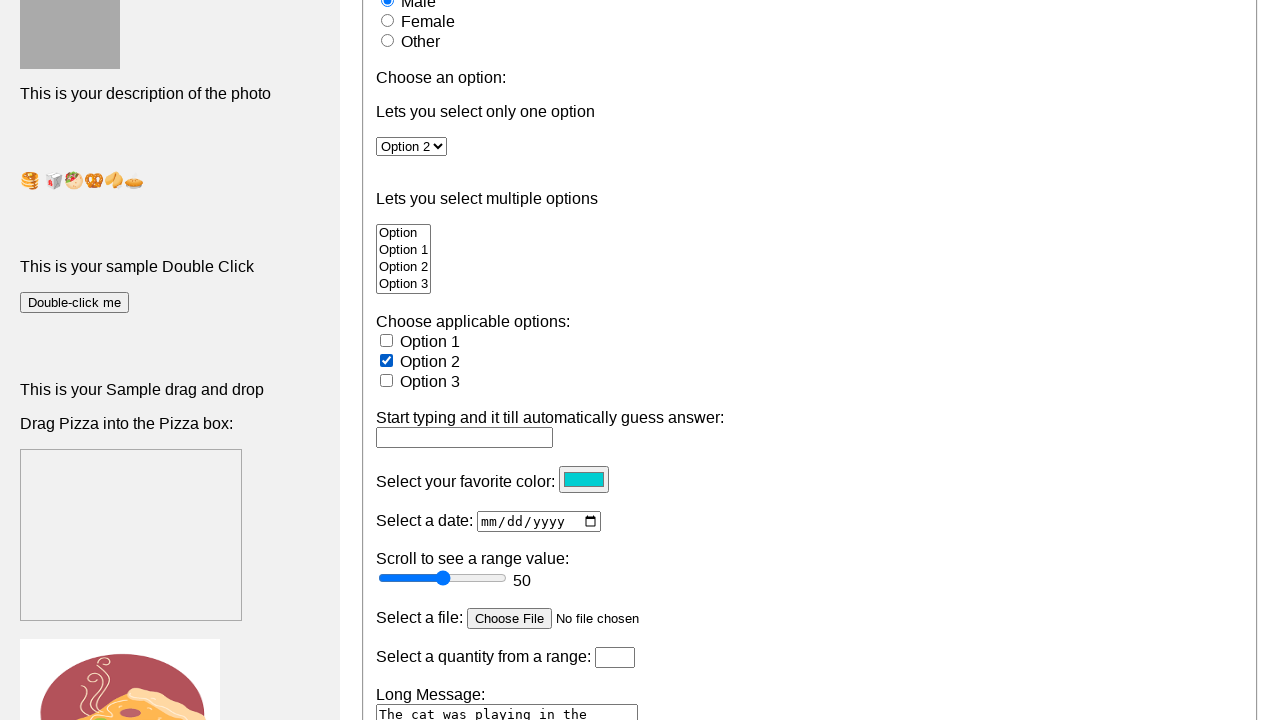

Selected 'Option 2' from OWC dropdown on #owc
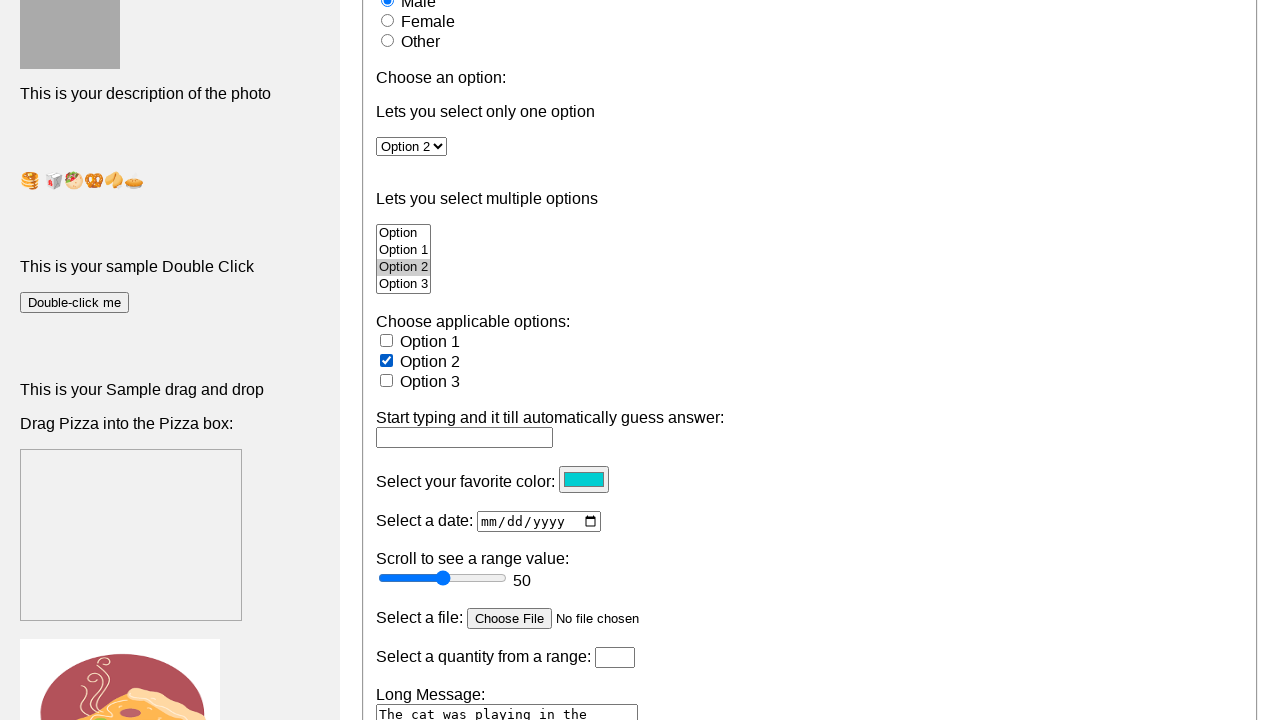

Clicked on Options input field at (464, 437) on input[name='Options']
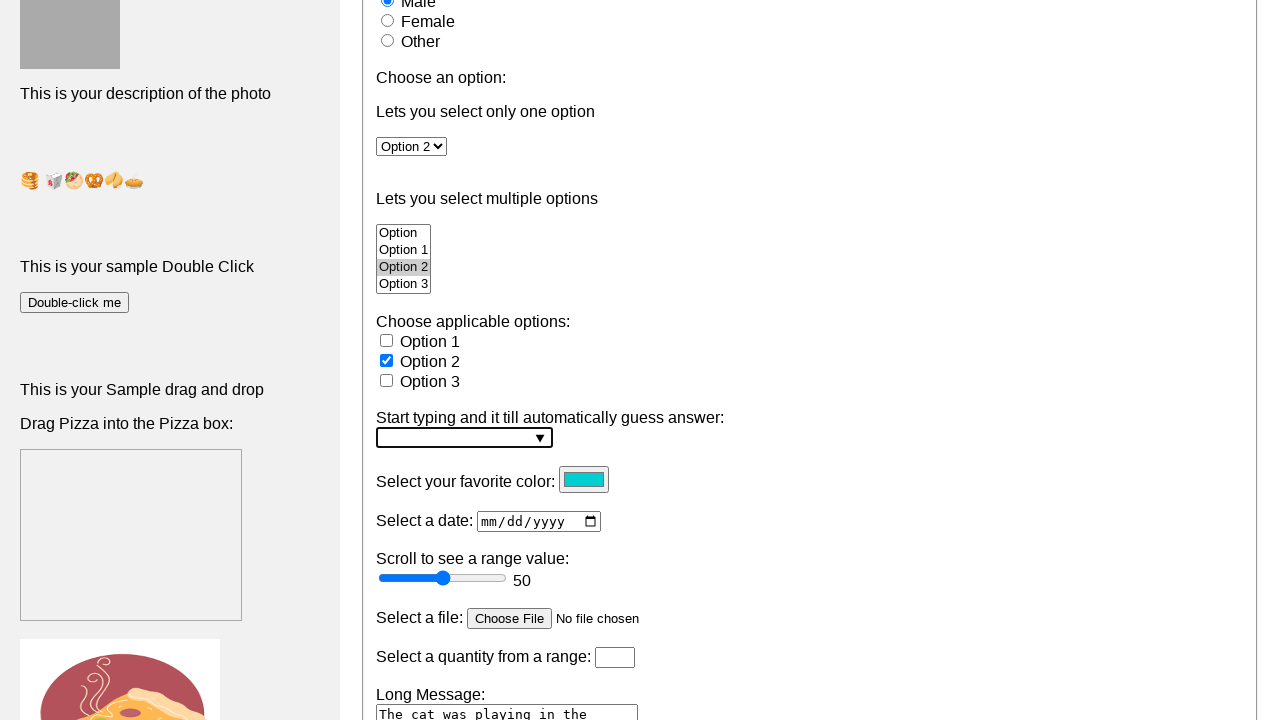

Filled Options field with 'Strawberry' on input[name='Options']
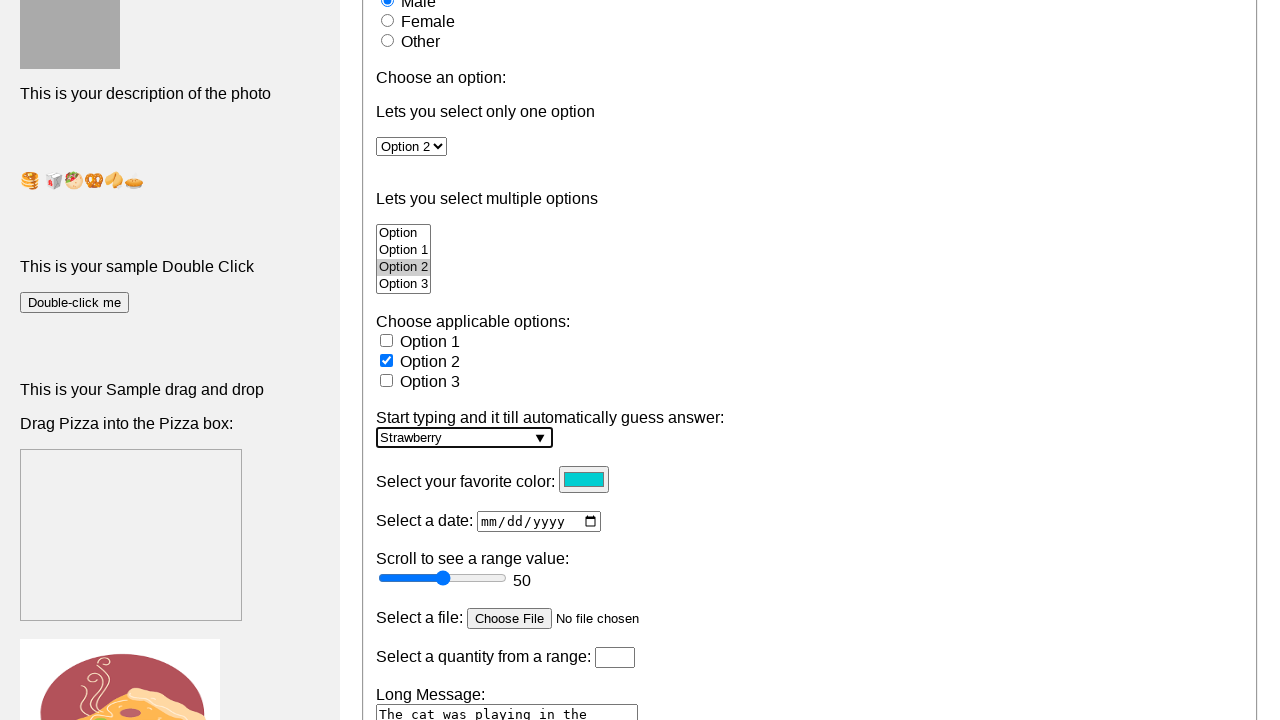

Clicked on color picker field at (584, 479) on #favcolor
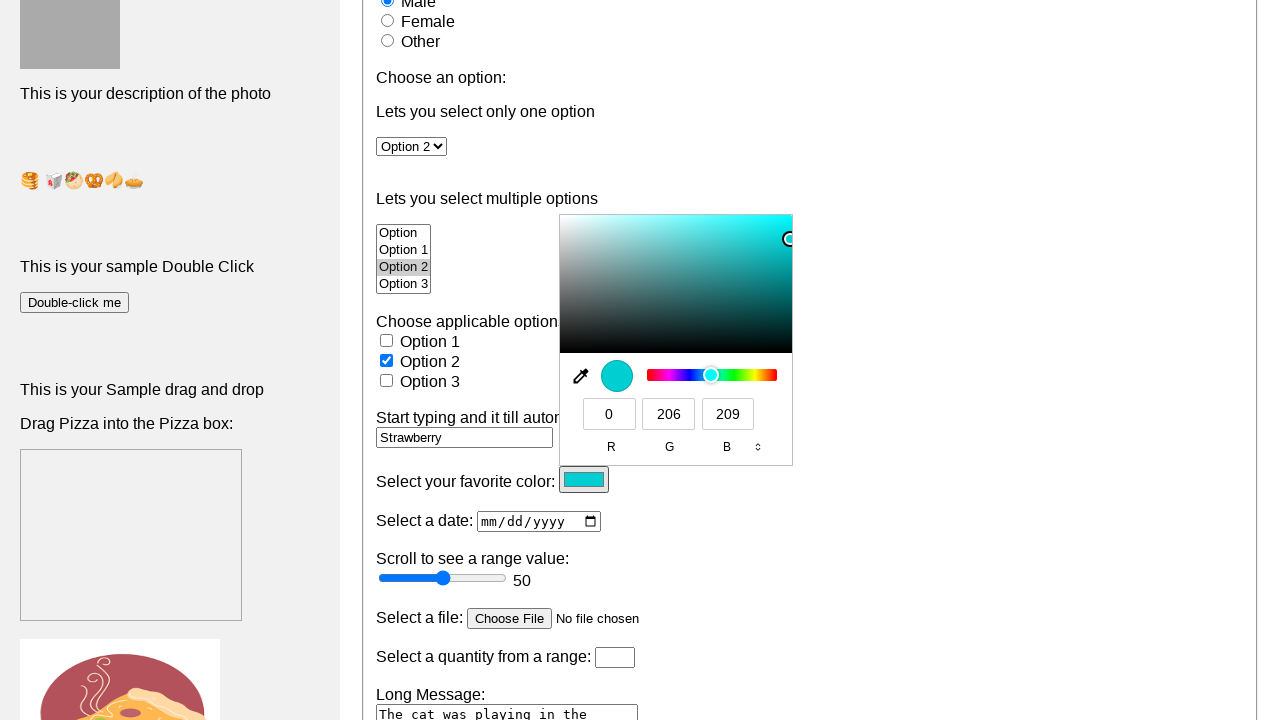

Set favorite color to #607163 on #favcolor
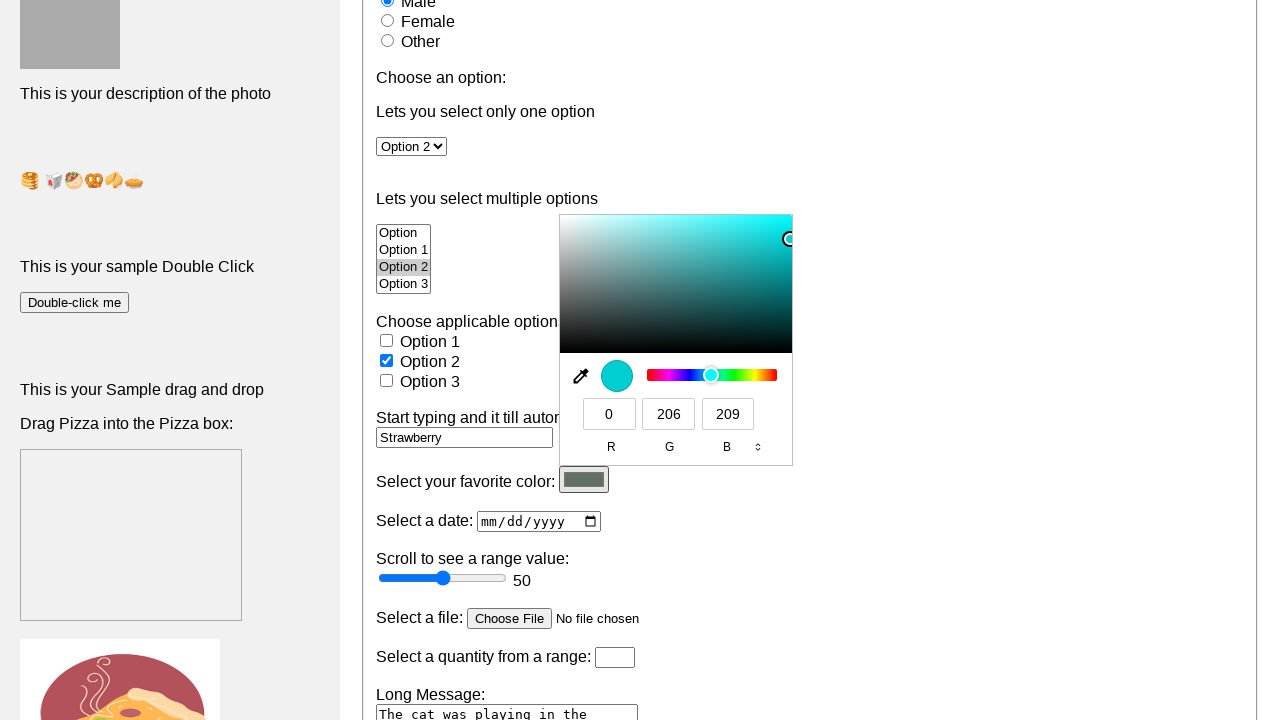

Clicked on date picker field at (539, 522) on #day
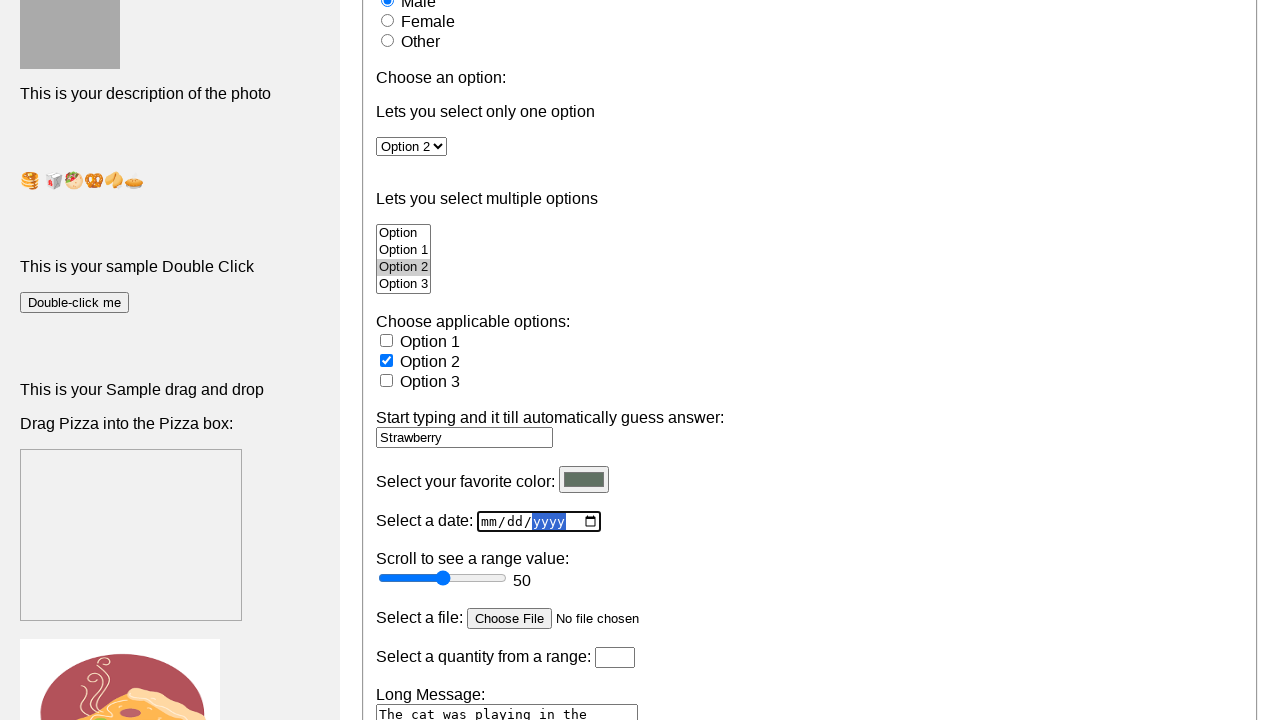

Set date to 2024-06-18 on #day
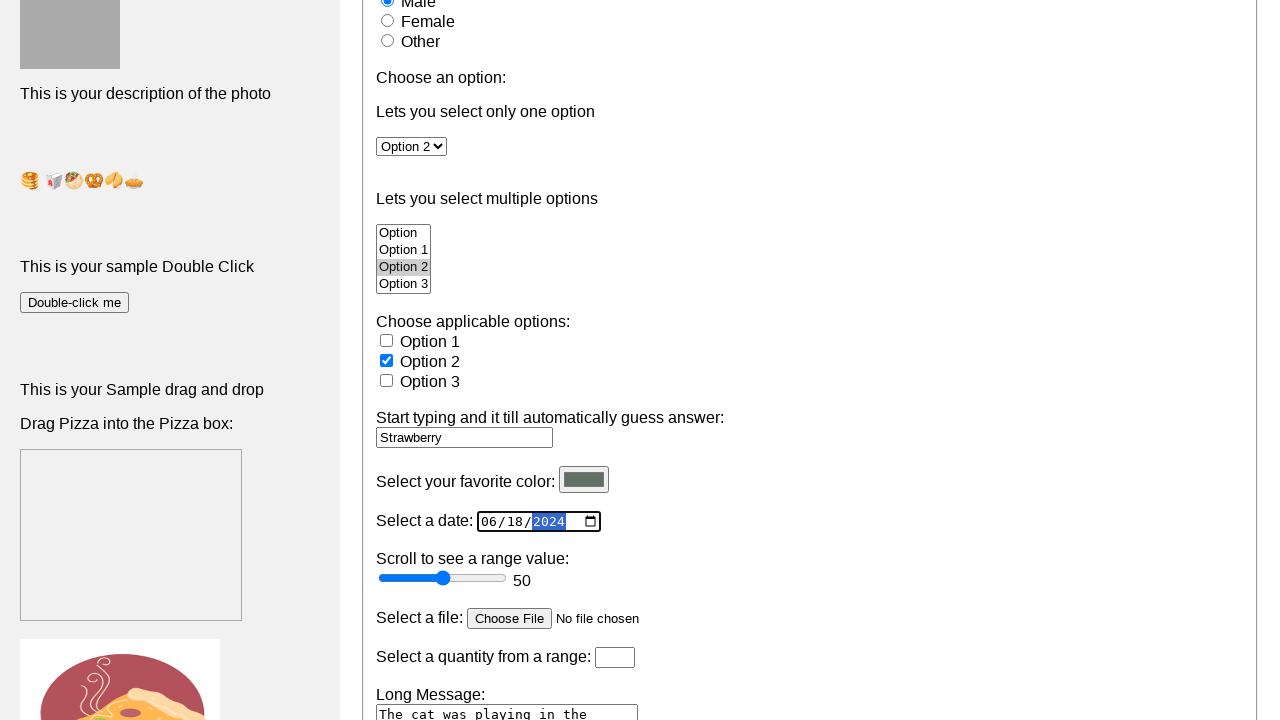

Set range slider value to 76 on #a
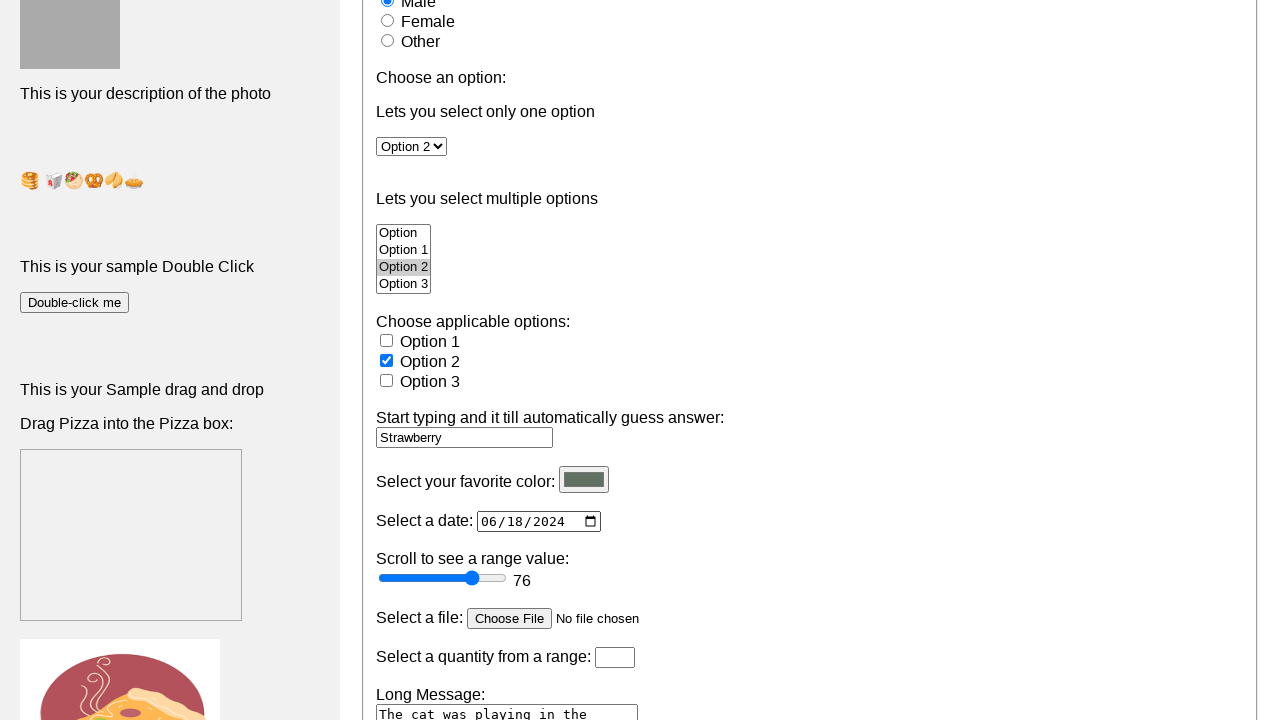

Clicked on range slider at (442, 578) on #a
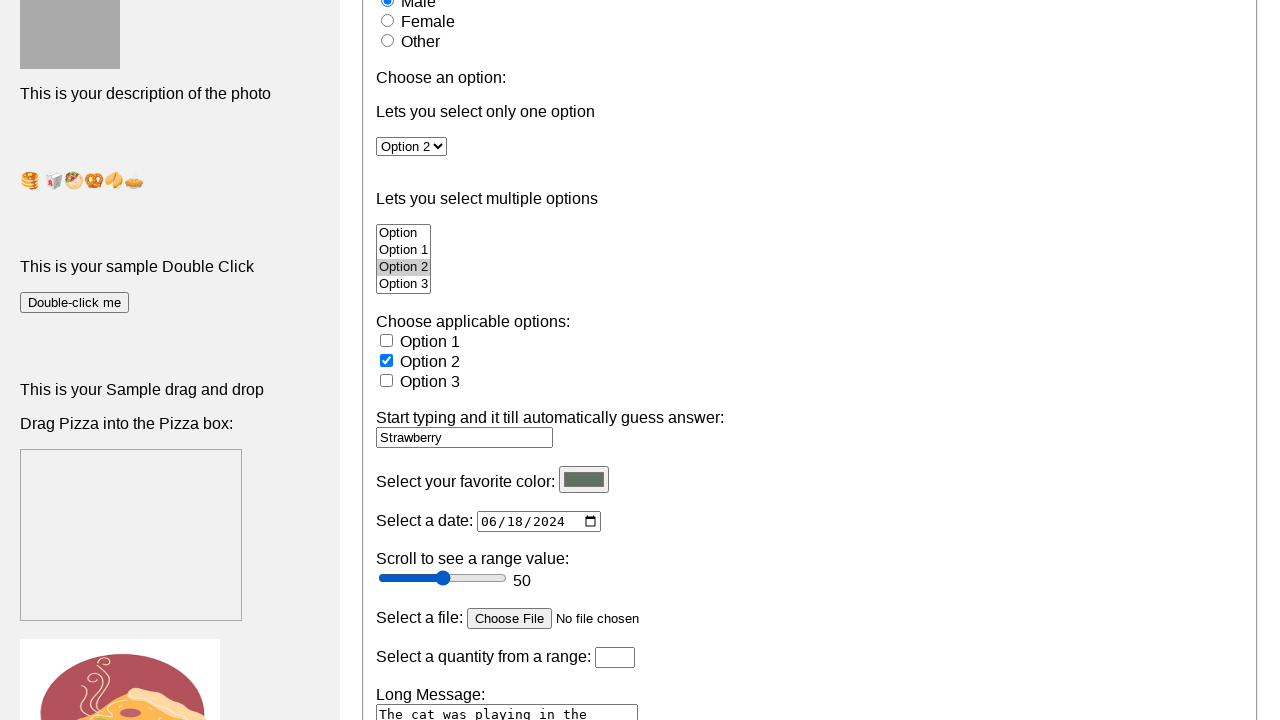

Clicked on file input field at (586, 619) on #myfile
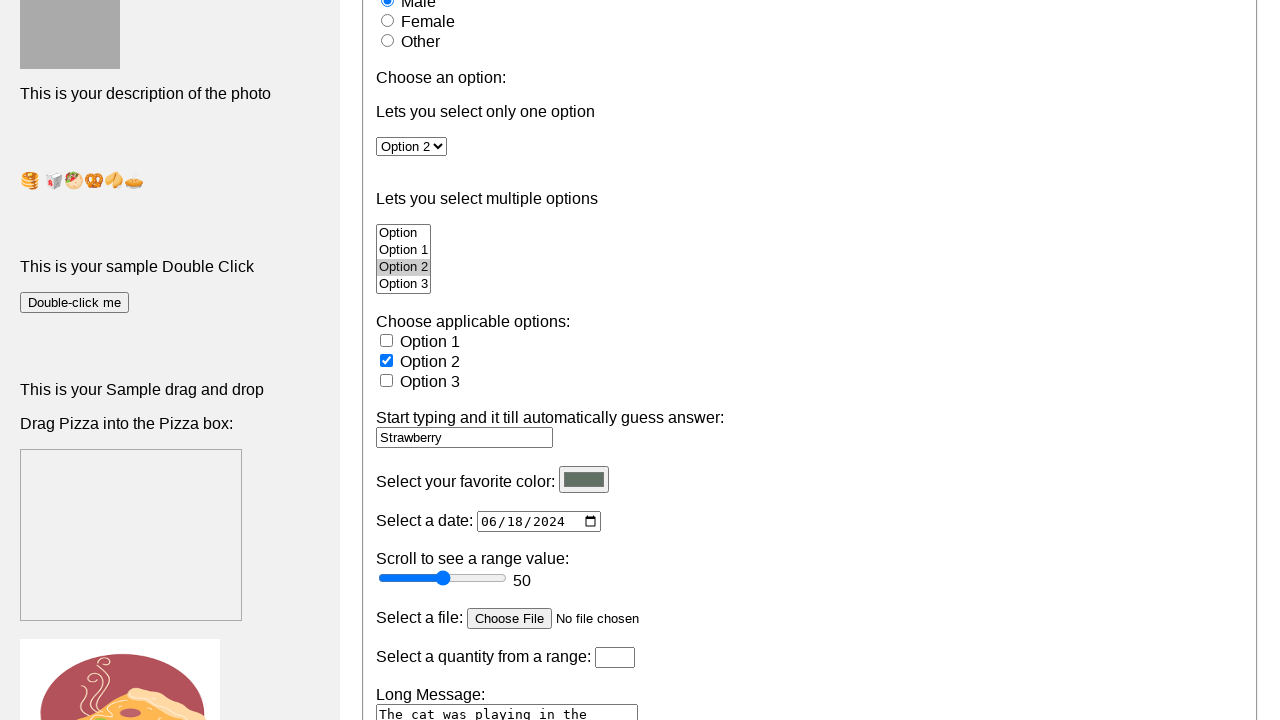

Clicked on message textarea at (507, 643) on textarea[name='message']
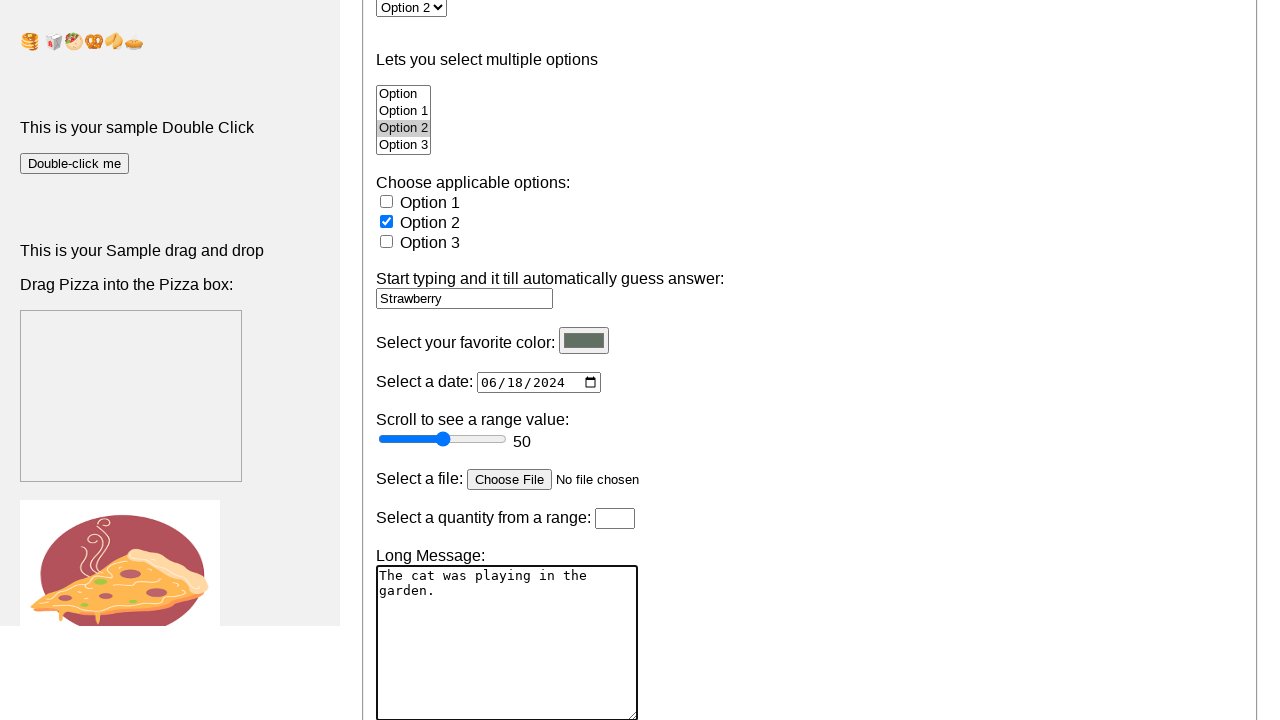

Filled message textarea with 'My name is billa' on textarea[name='message']
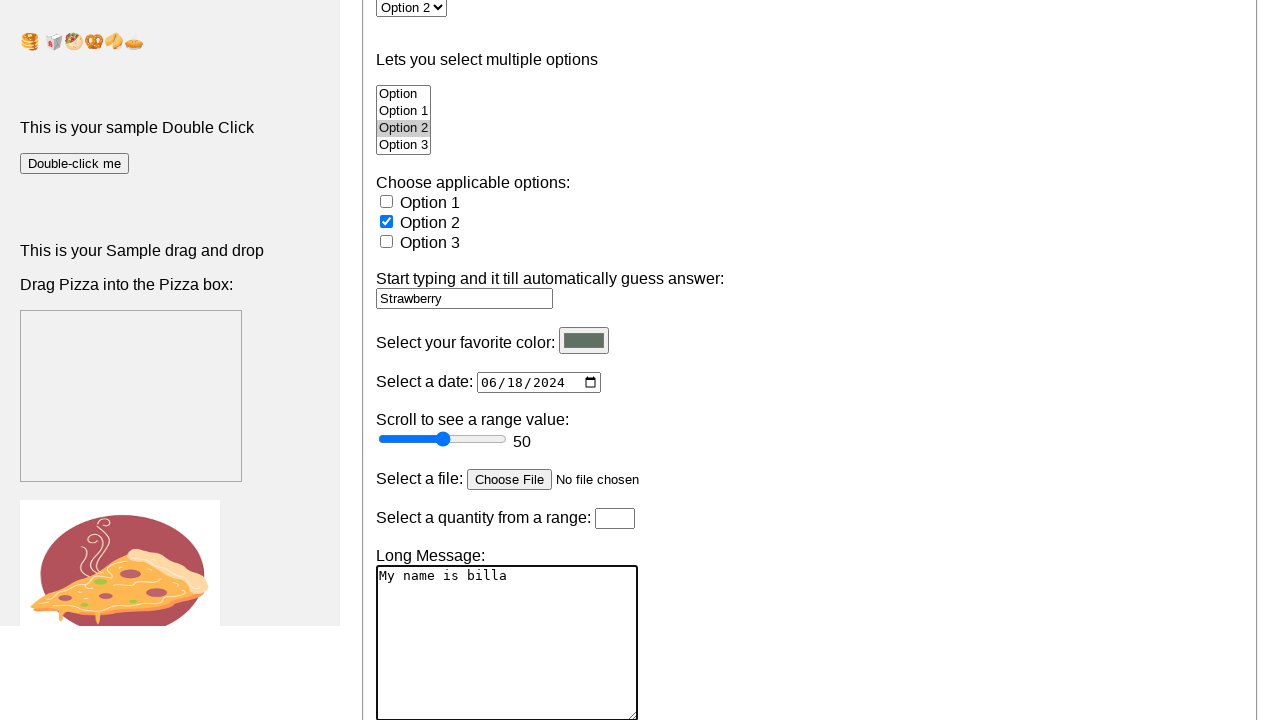

Verified submit button exists
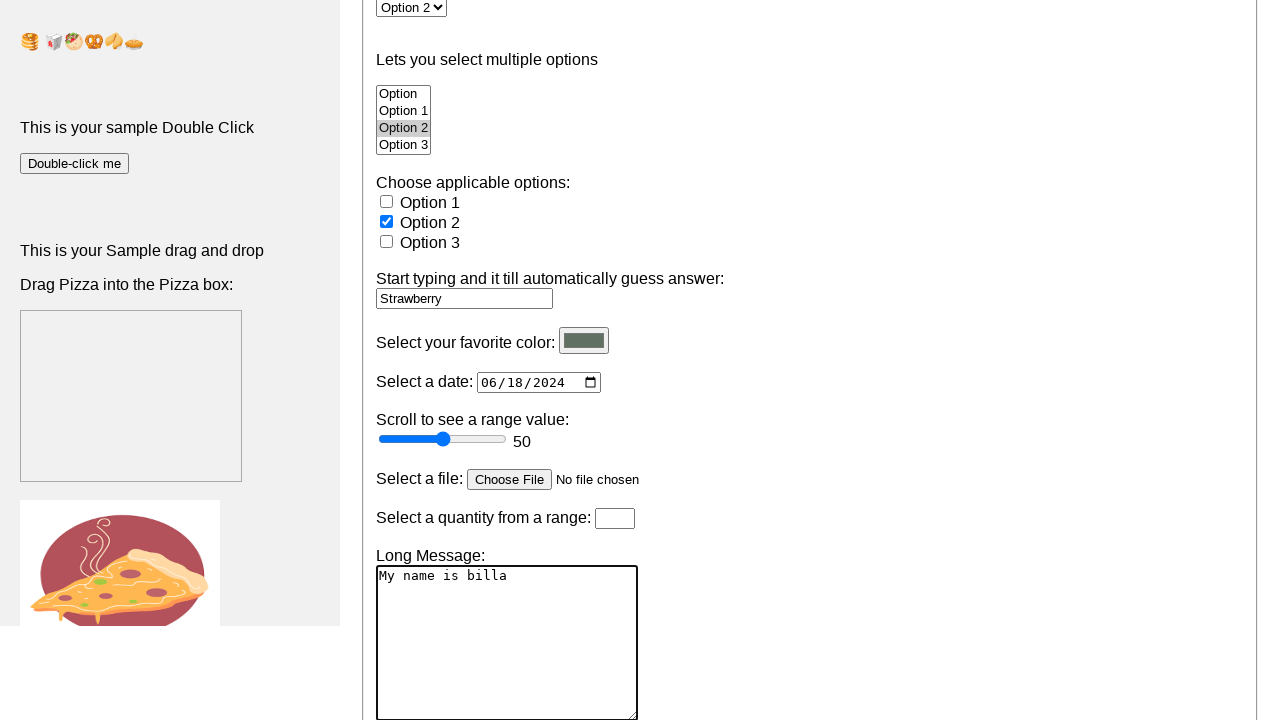

Clicked on username field at (124, 506) on #uname
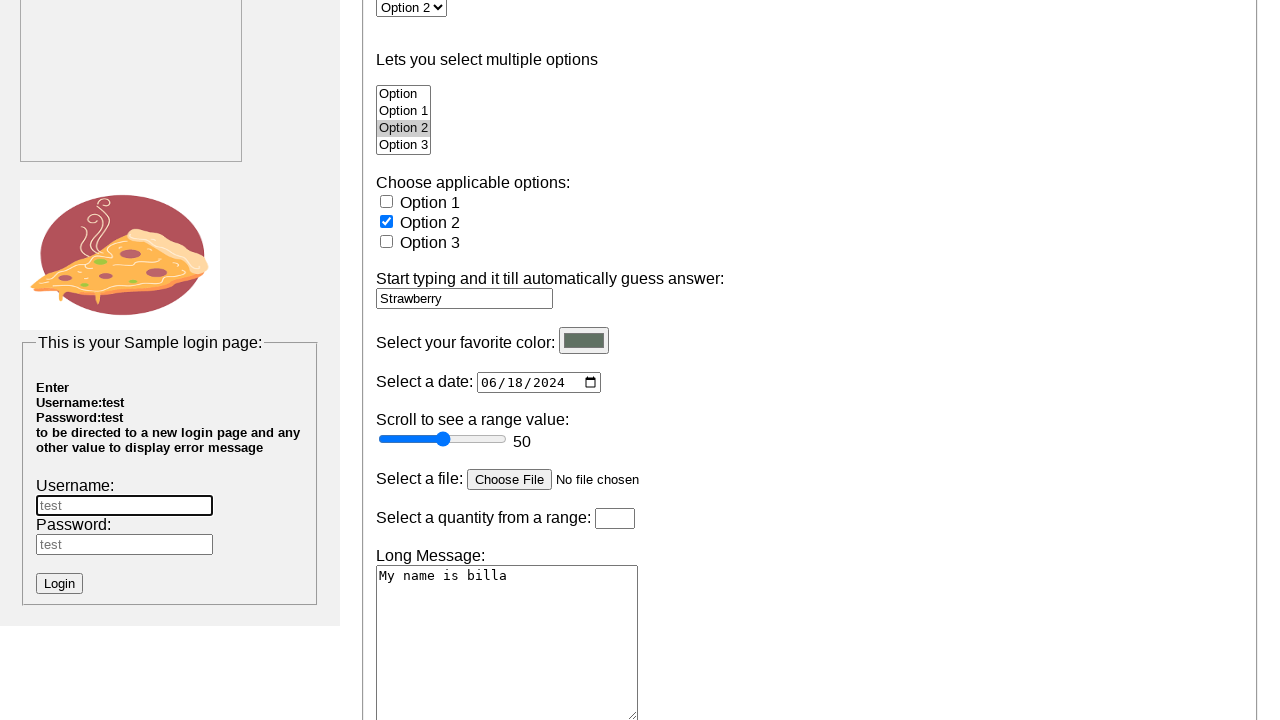

Filled username field with 'test' on #uname
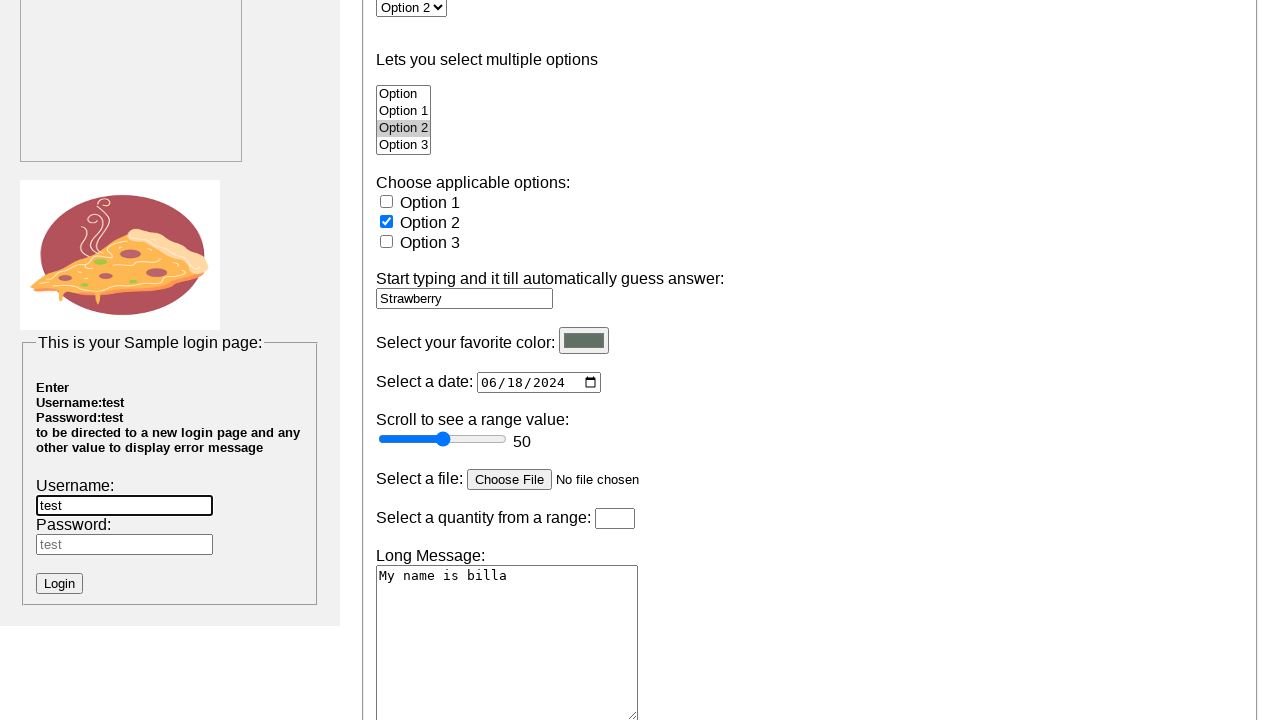

Clicked on password field at (124, 545) on #pwd
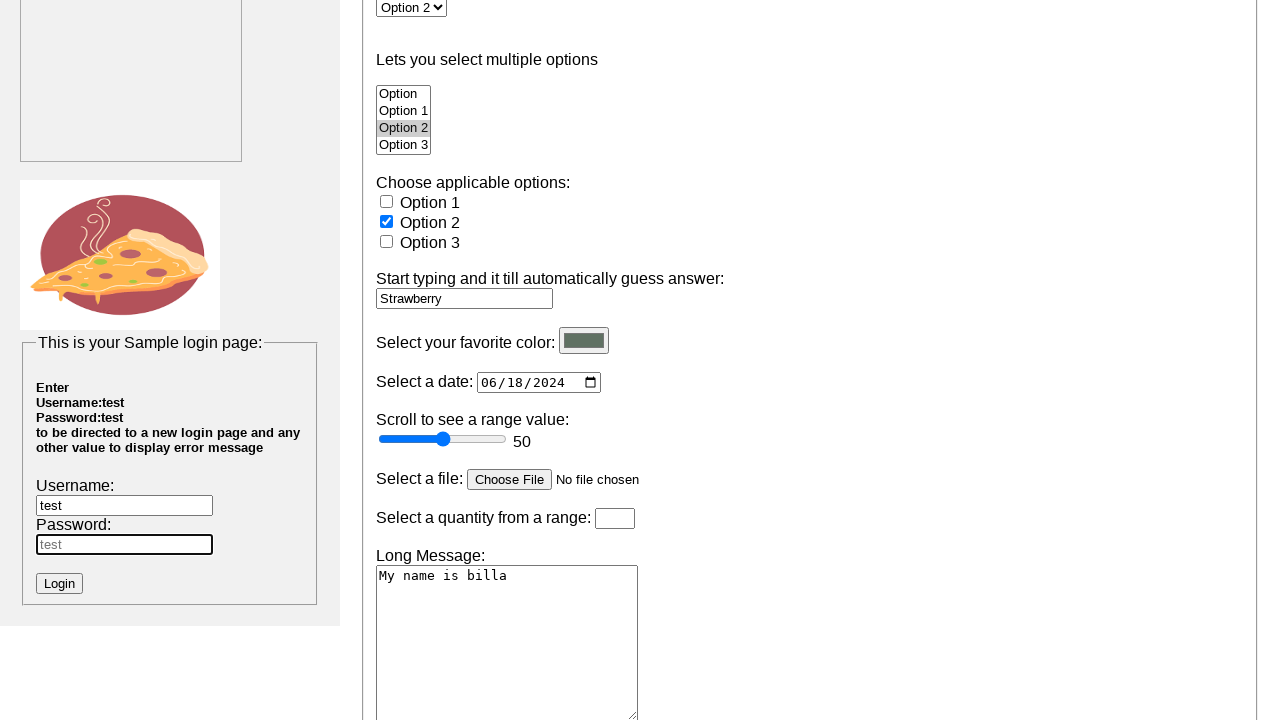

Filled password field with 'test' on #pwd
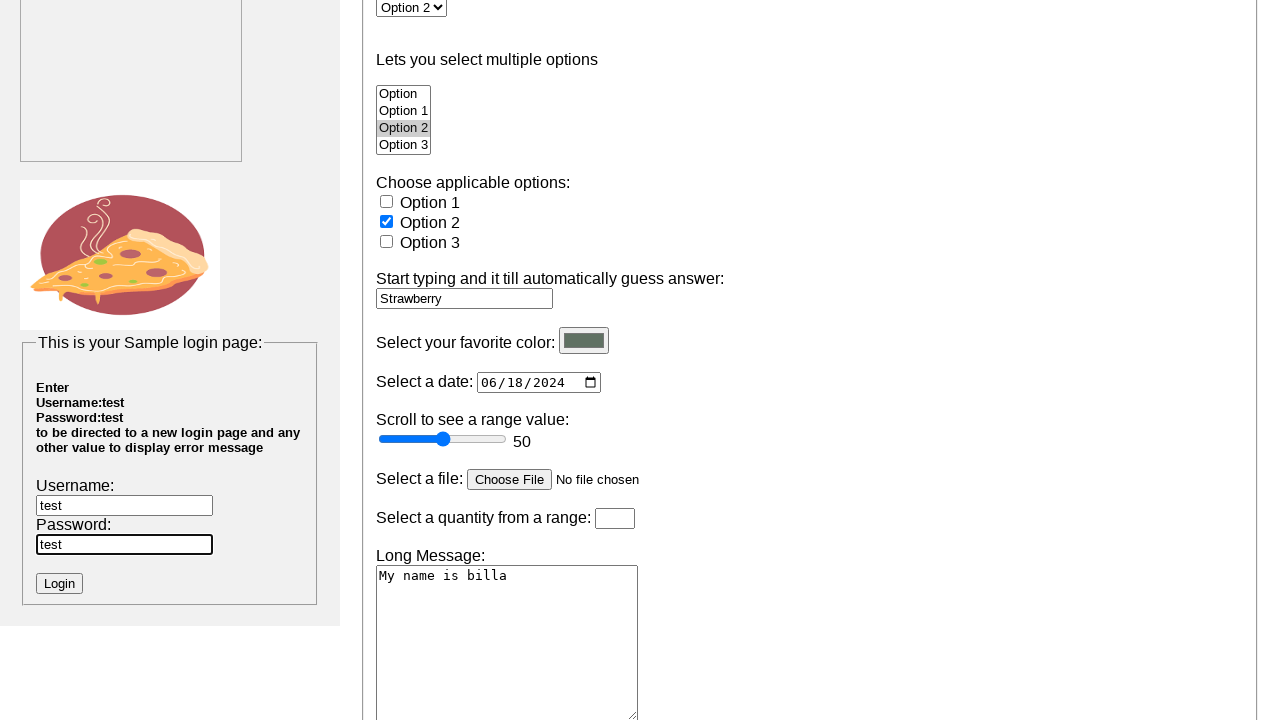

Clicked submit button at (60, 584) on input:nth-child(10)
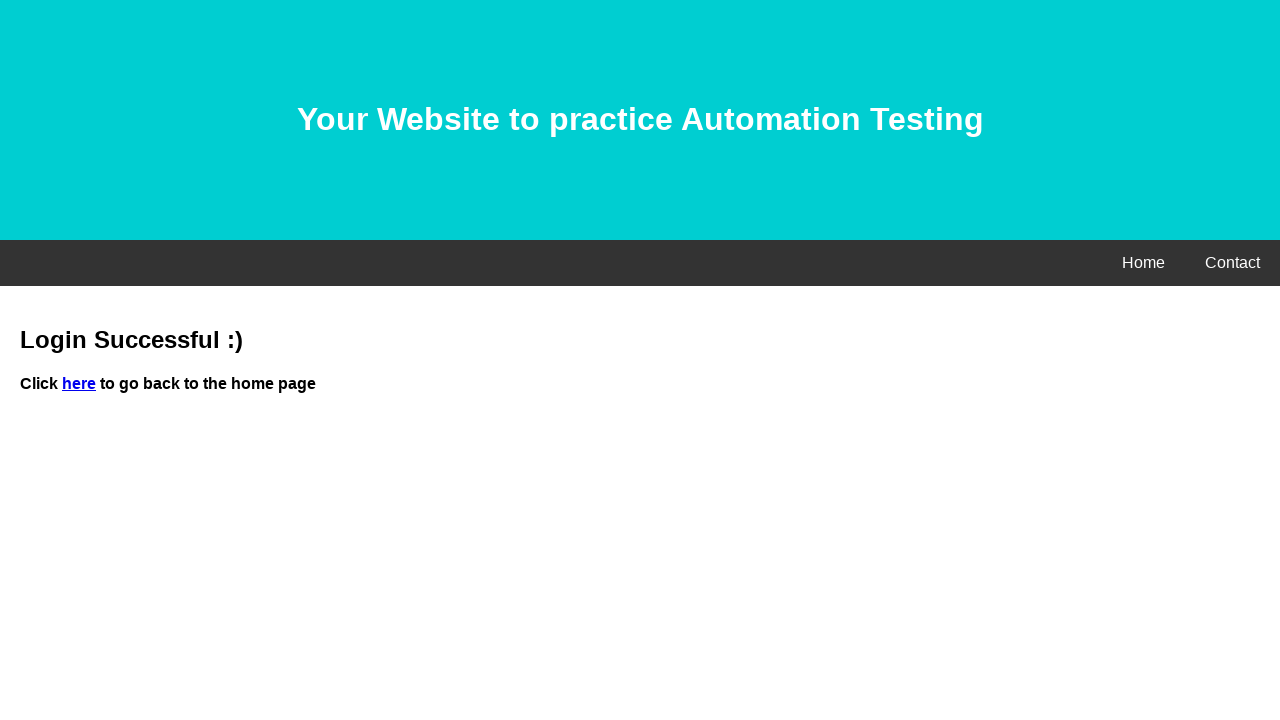

Clicked on h2 heading at (640, 340) on h2
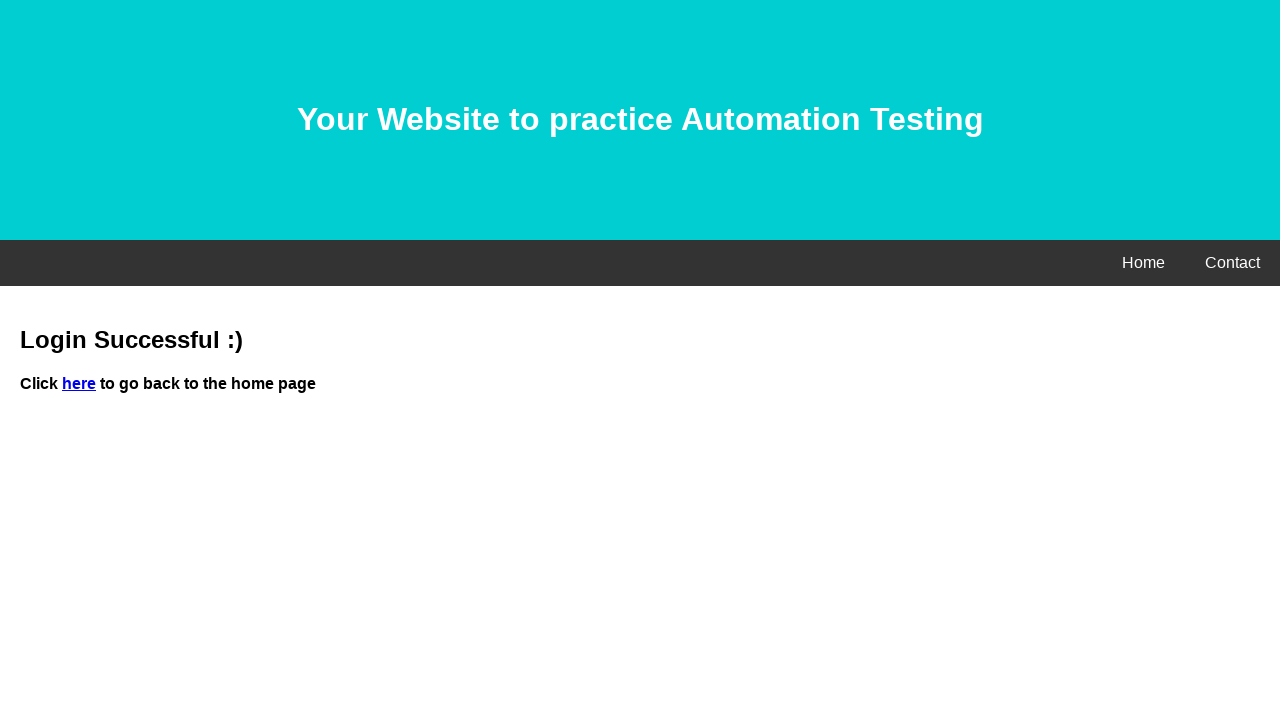

Double-clicked on h2 heading at (640, 340) on h2
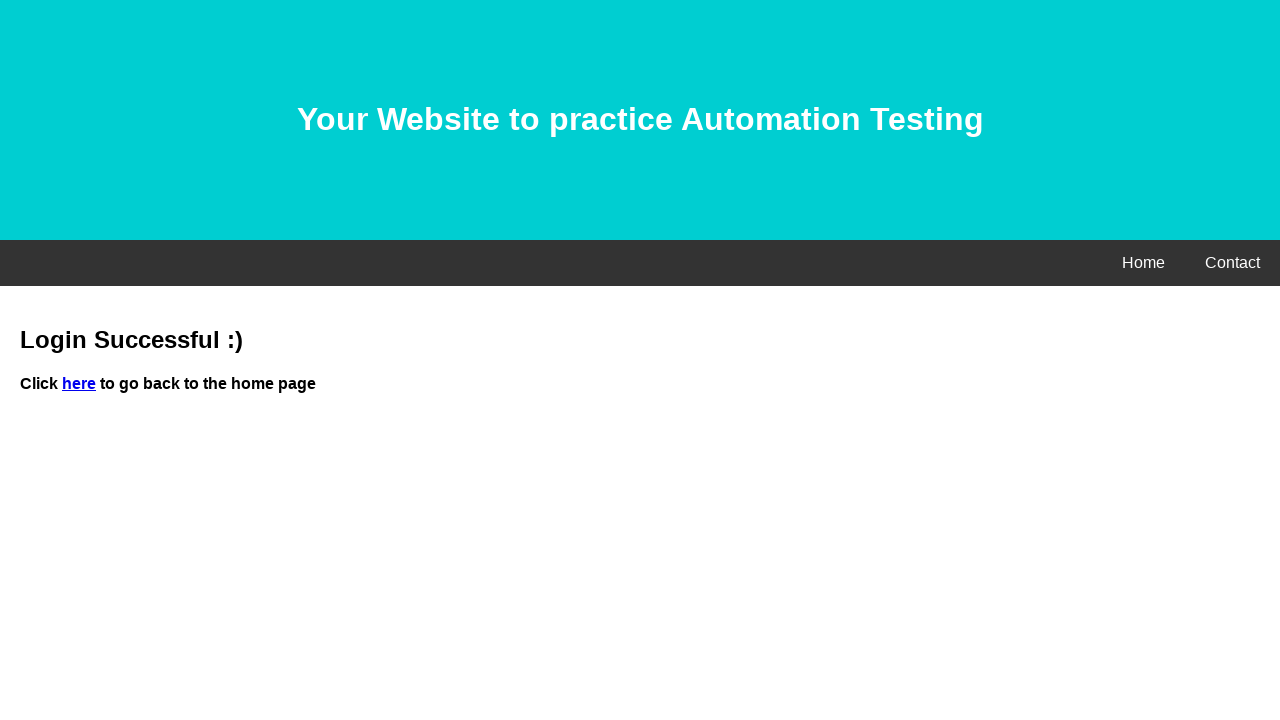

Verified h2 heading element exists
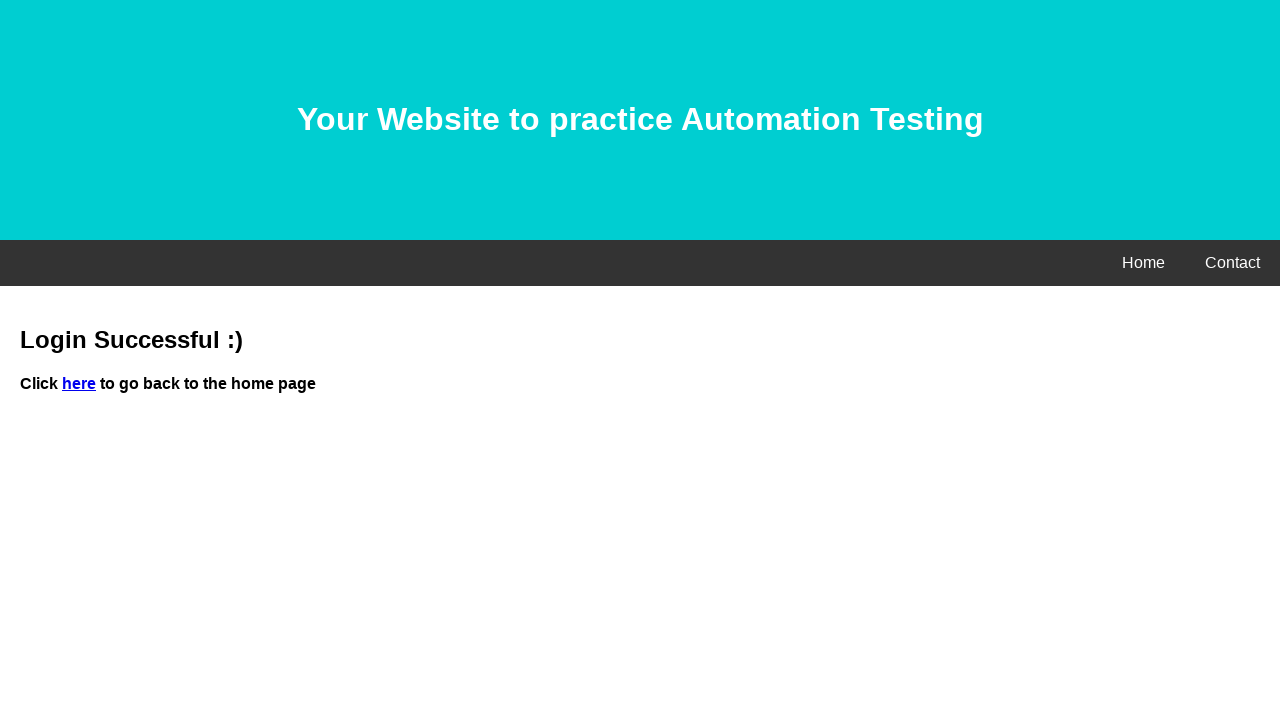

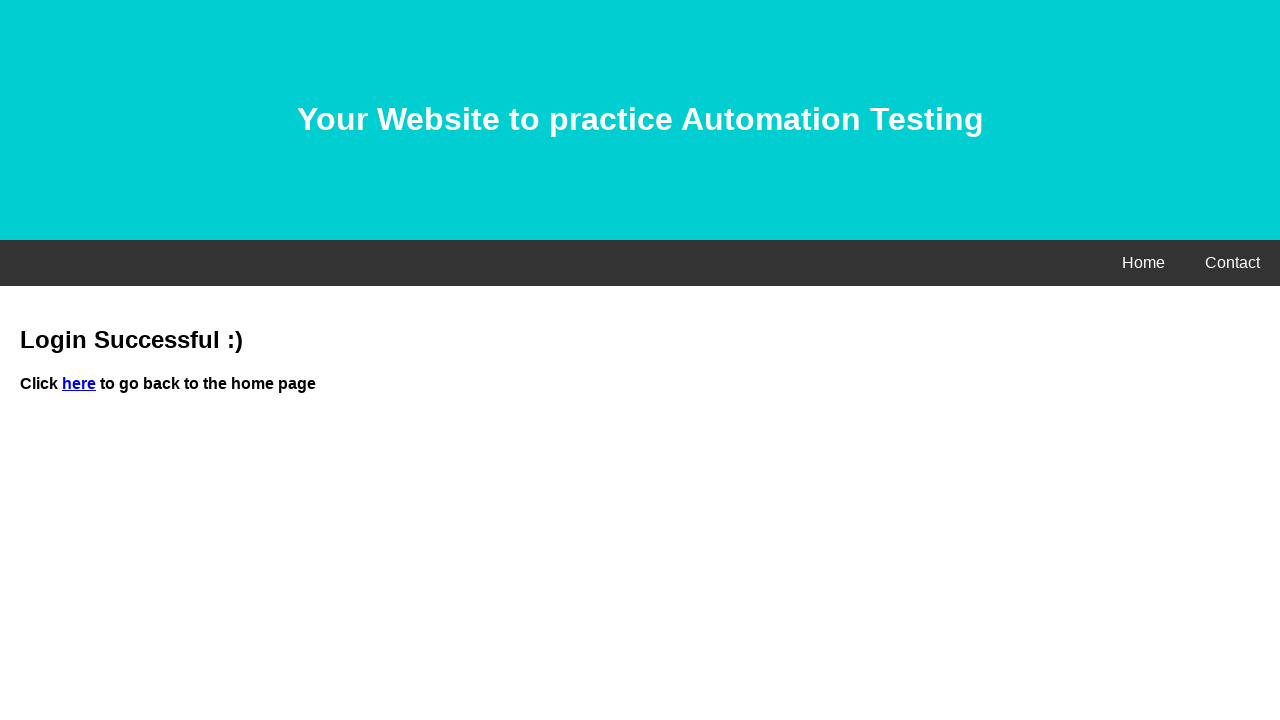